Tests the currency exchange button by clicking it and verifying that it navigates to the Currency Exchange page

Starting URL: https://omardev3.github.io/excurrencies

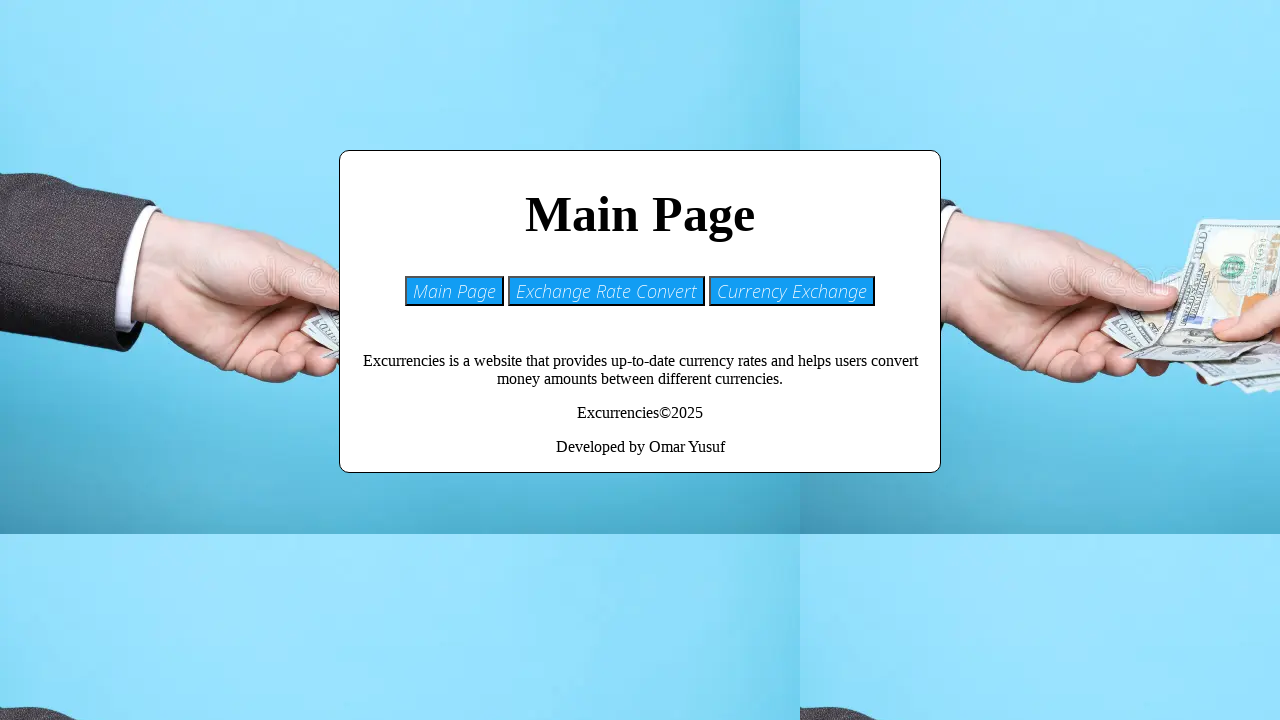

Clicked the currency exchange button at (792, 291) on #exchange
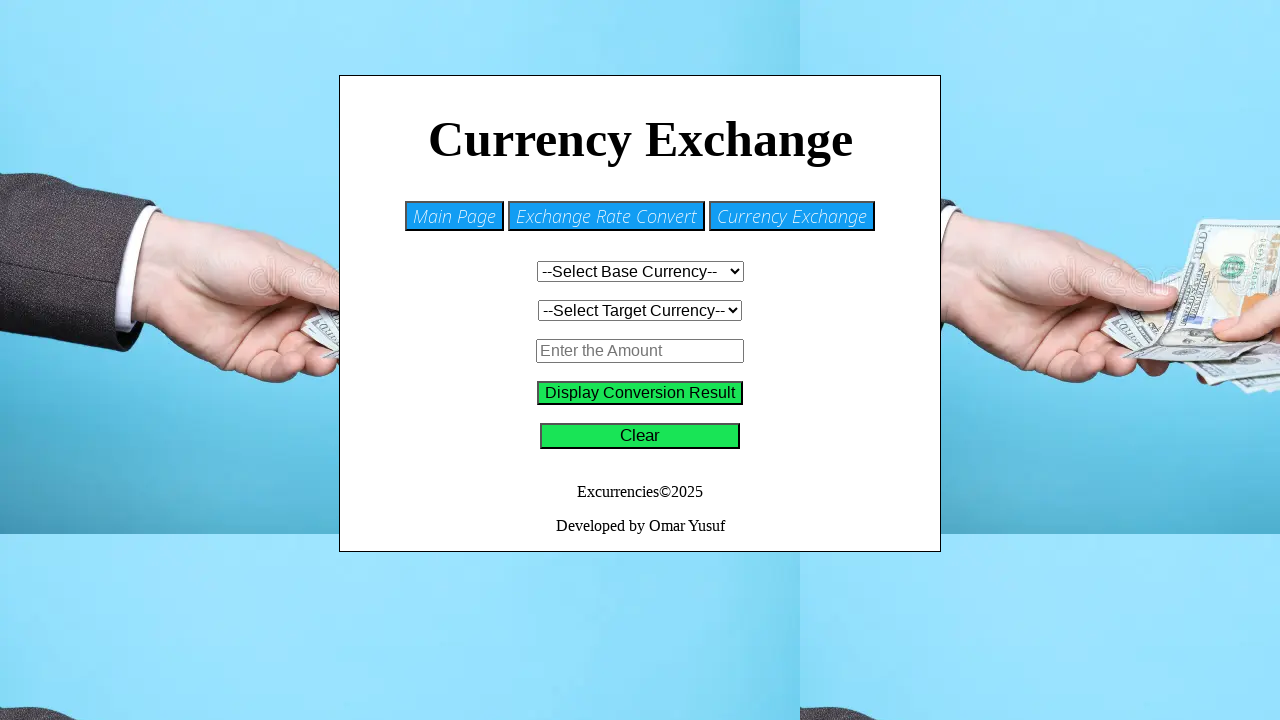

Page title element loaded and became visible
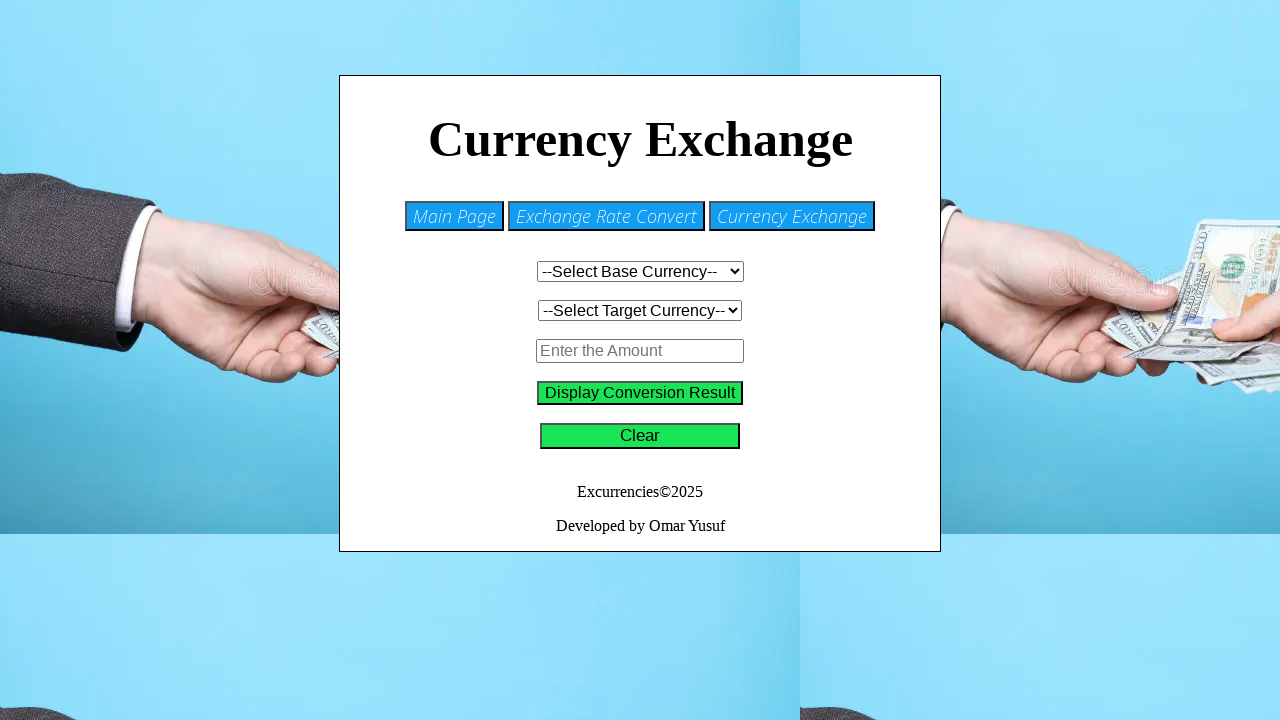

Verified page title is 'Currency Exchange'
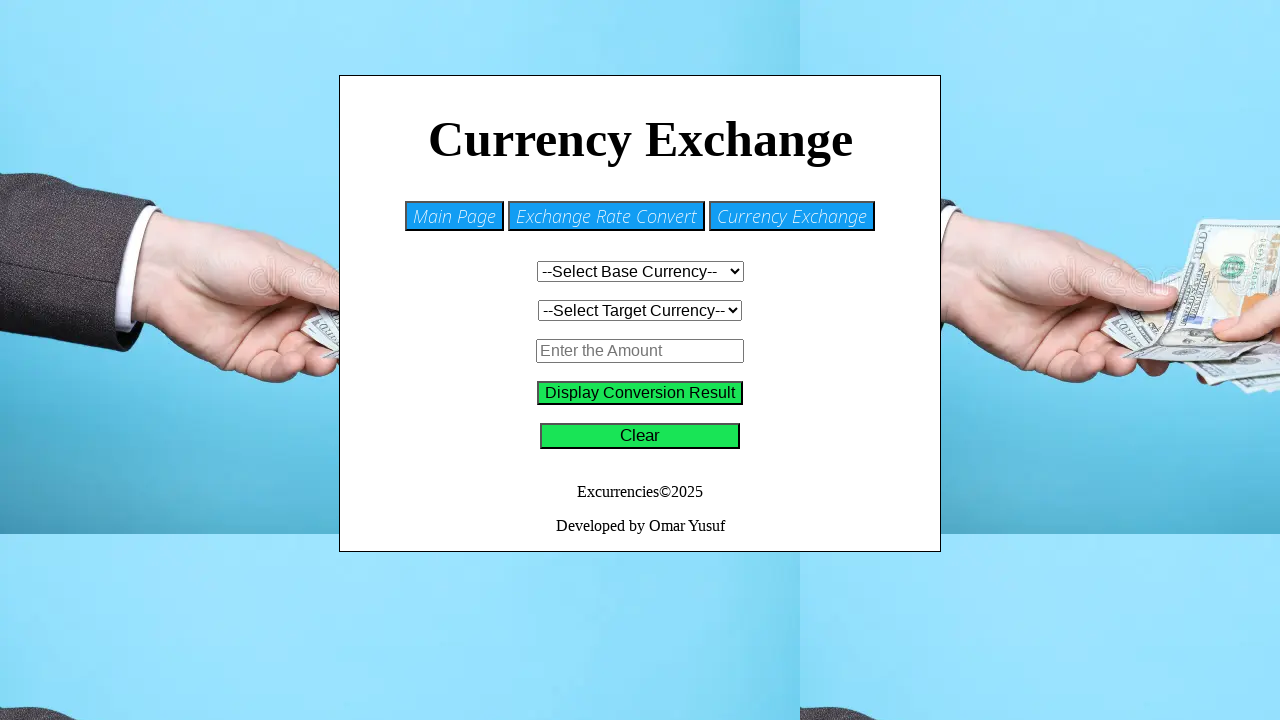

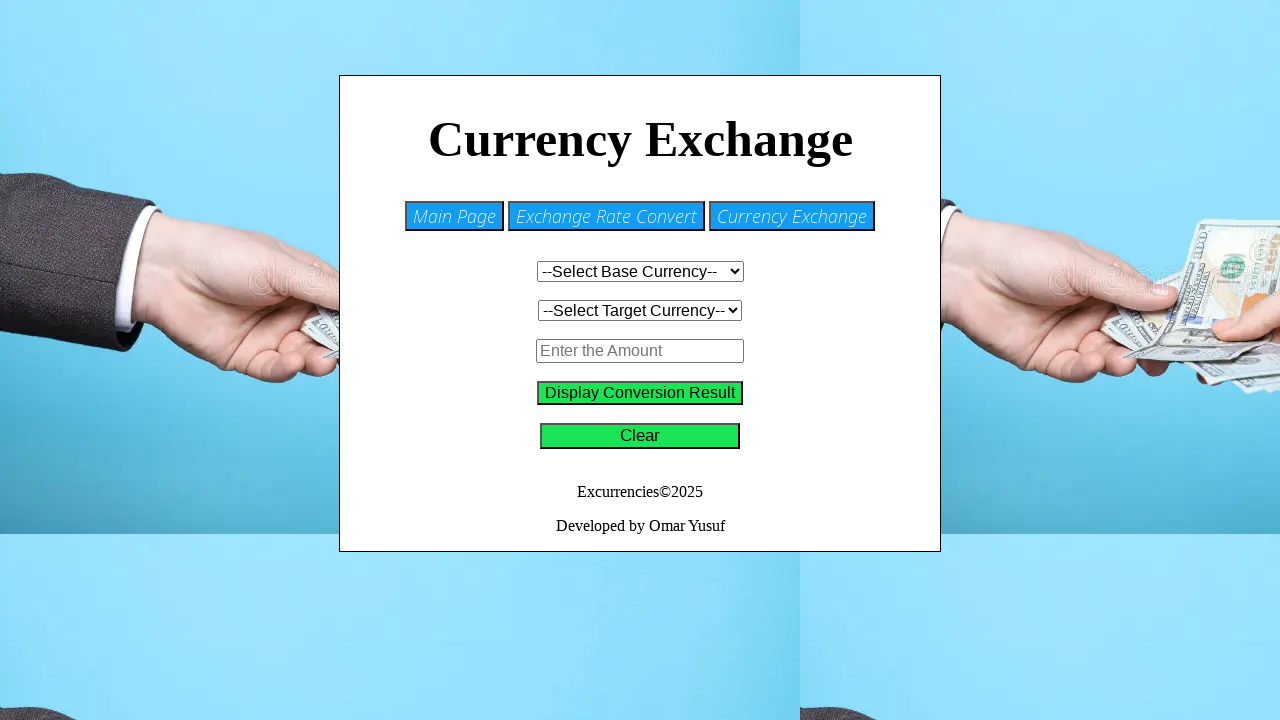